Tests limiting WebDriver scope by counting links in different sections of a page and opening footer column links in new tabs to verify their titles

Starting URL: https://rahulshettyacademy.com/AutomationPractice/

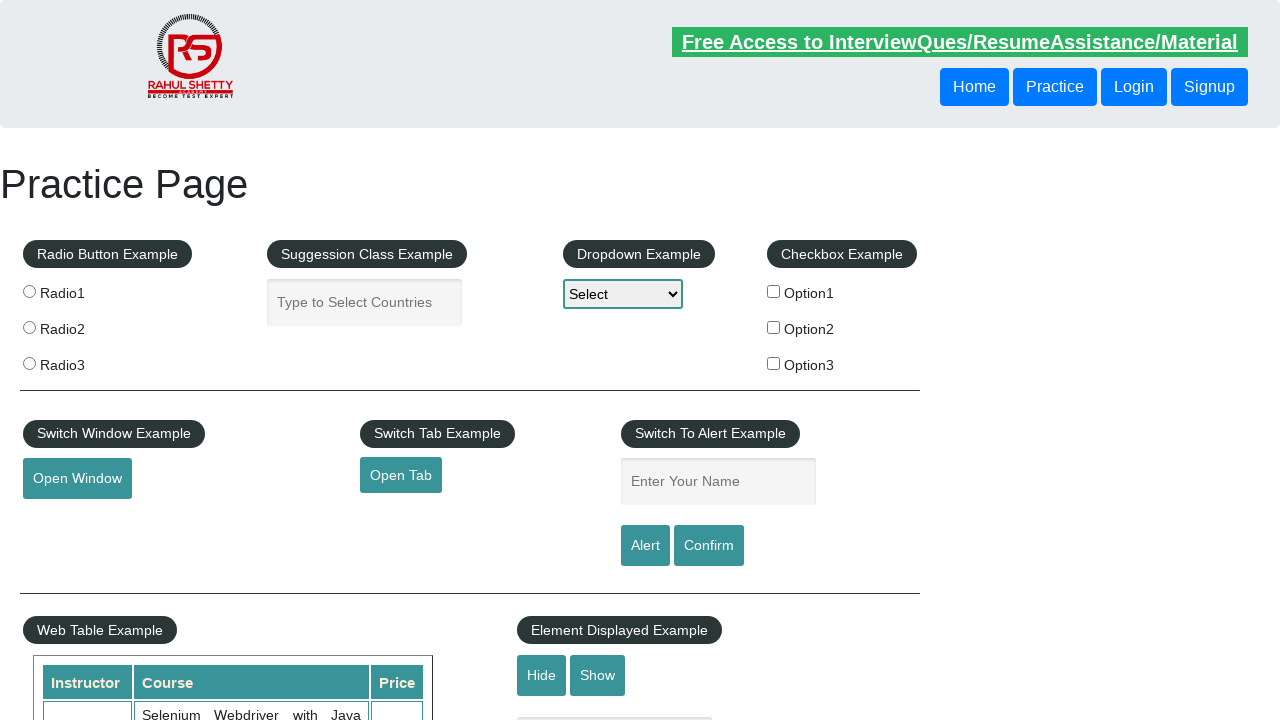

Counted total links on page: 27
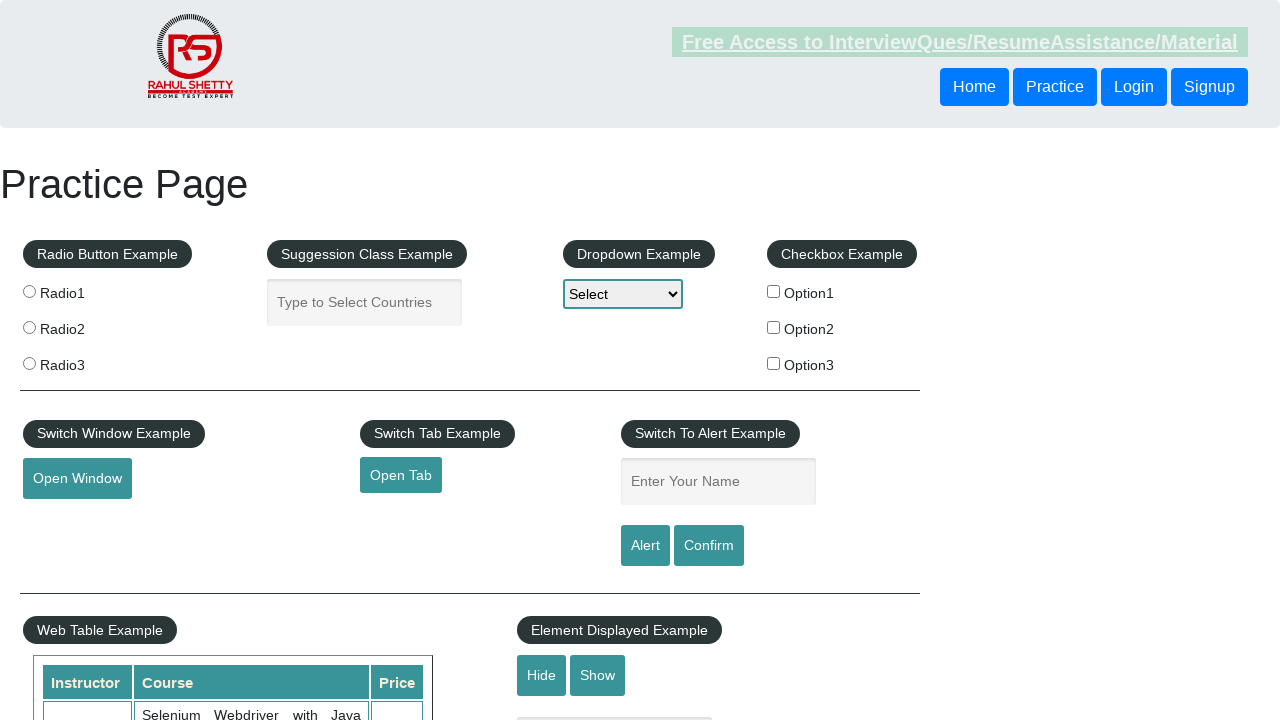

Located footer section (div#gf-BIG)
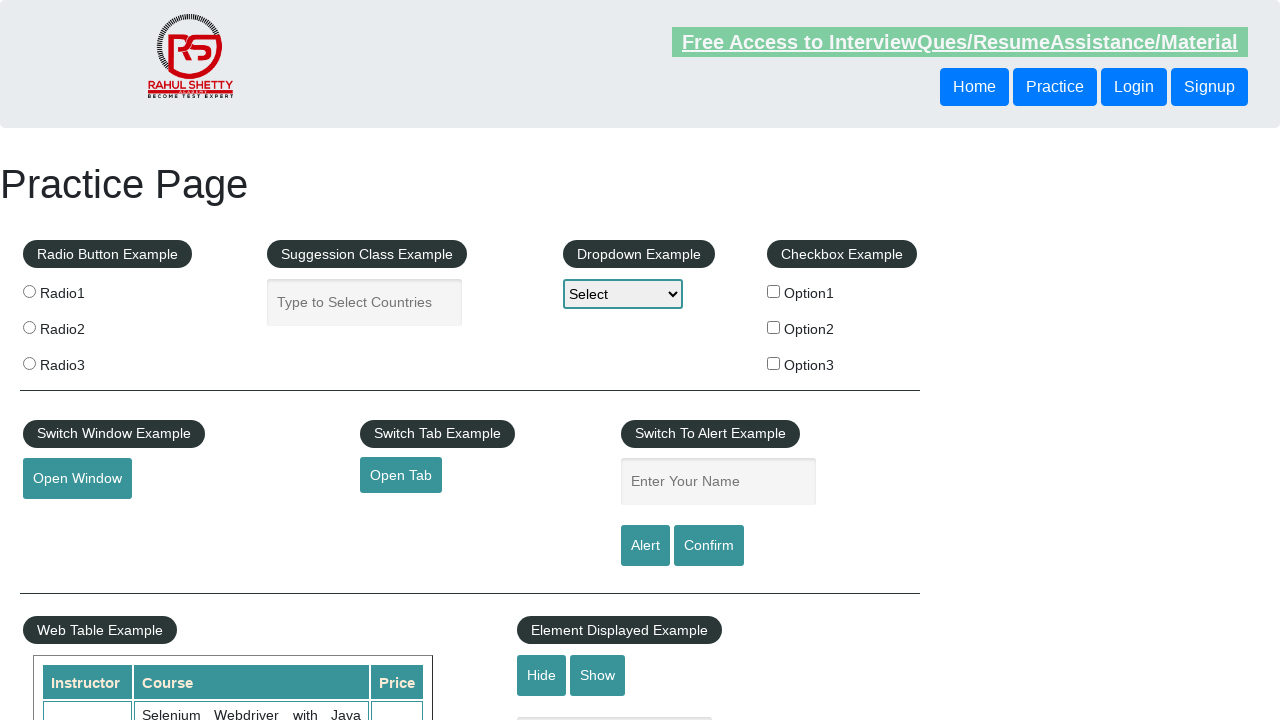

Counted links in footer section: 20
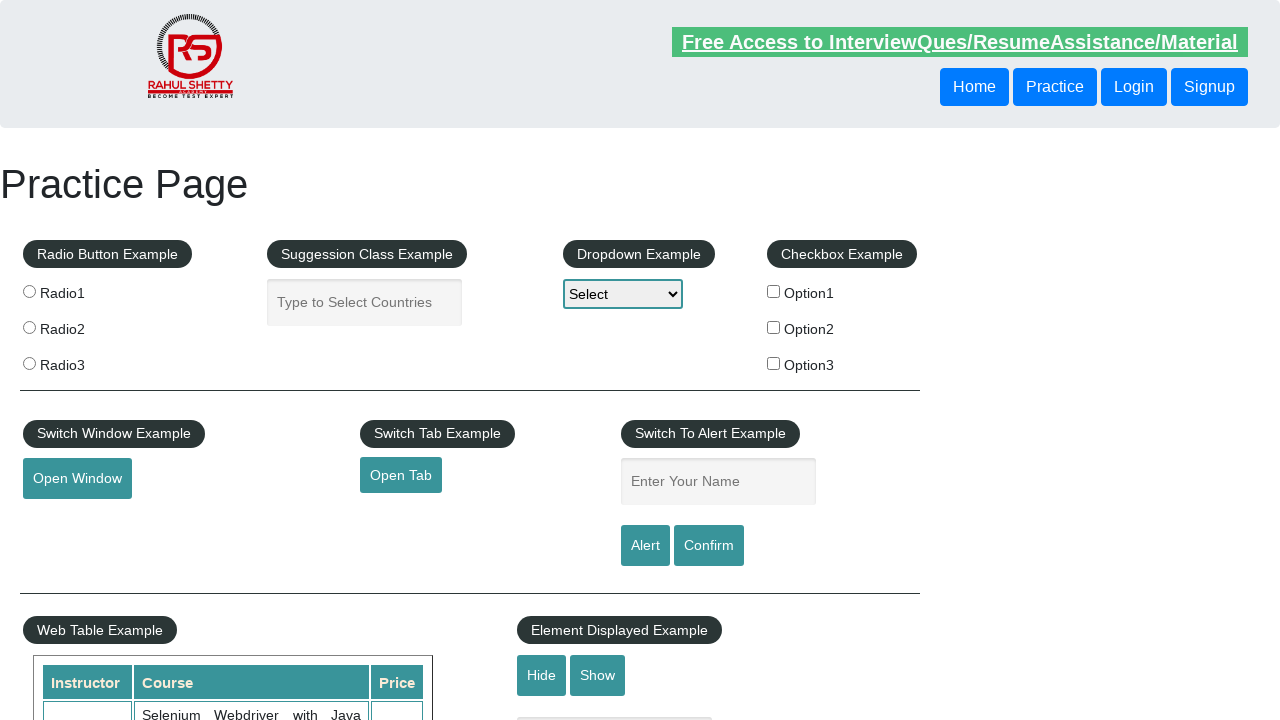

Located first column of footer section
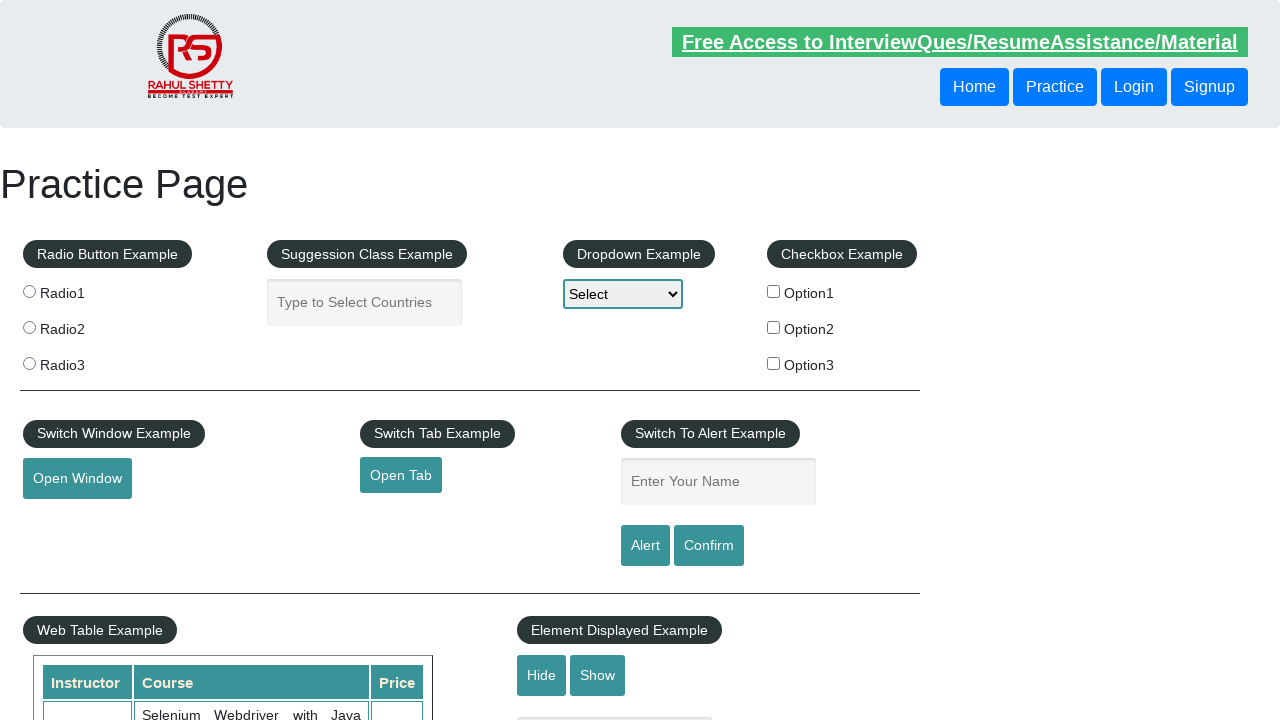

Counted links in first column: 5
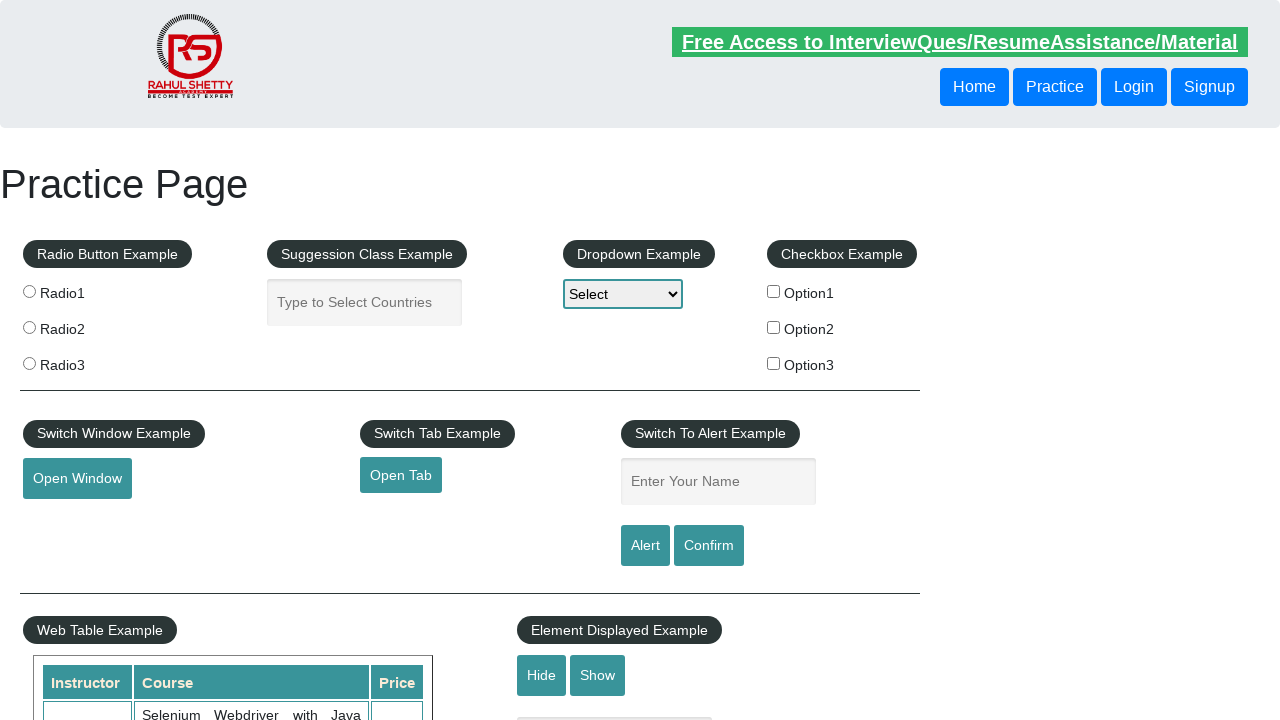

Retrieved link element at index 1
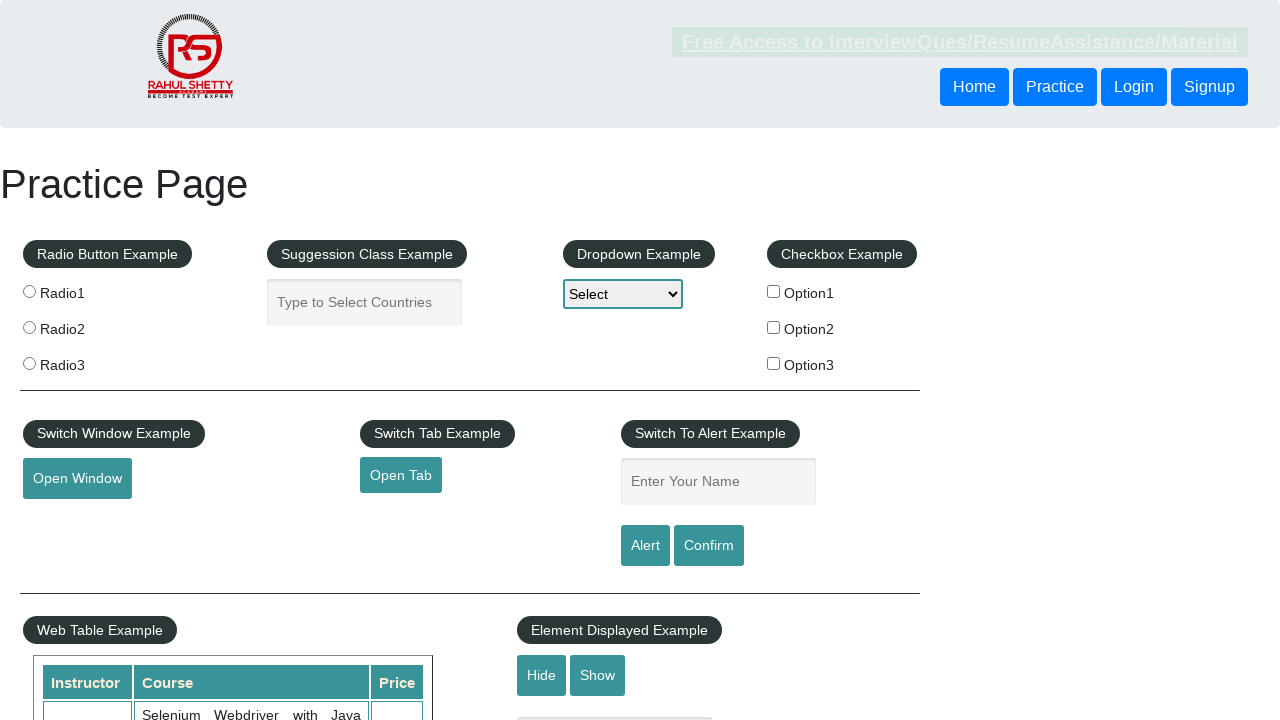

Opened link 1 in new tab using Ctrl+Click at (68, 520) on div#gf-BIG >> (//ul)[1] >> a >> nth=1
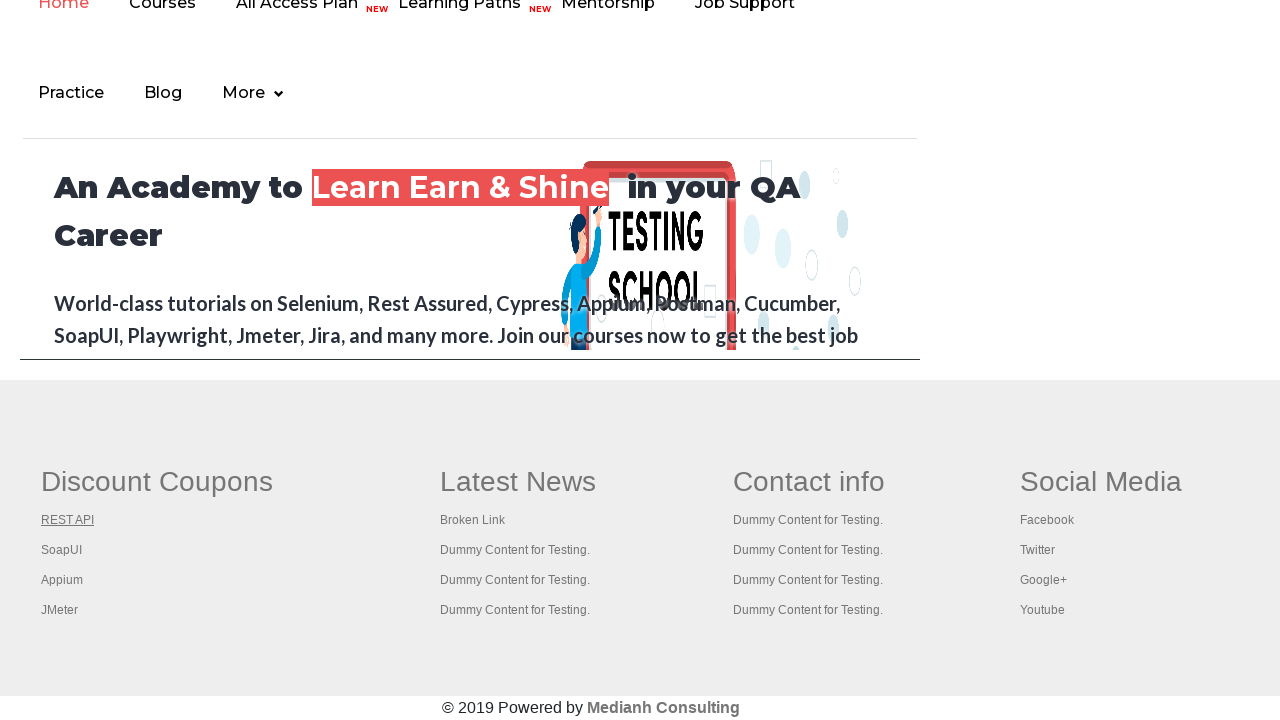

Captured new tab title: REST API Tutorial
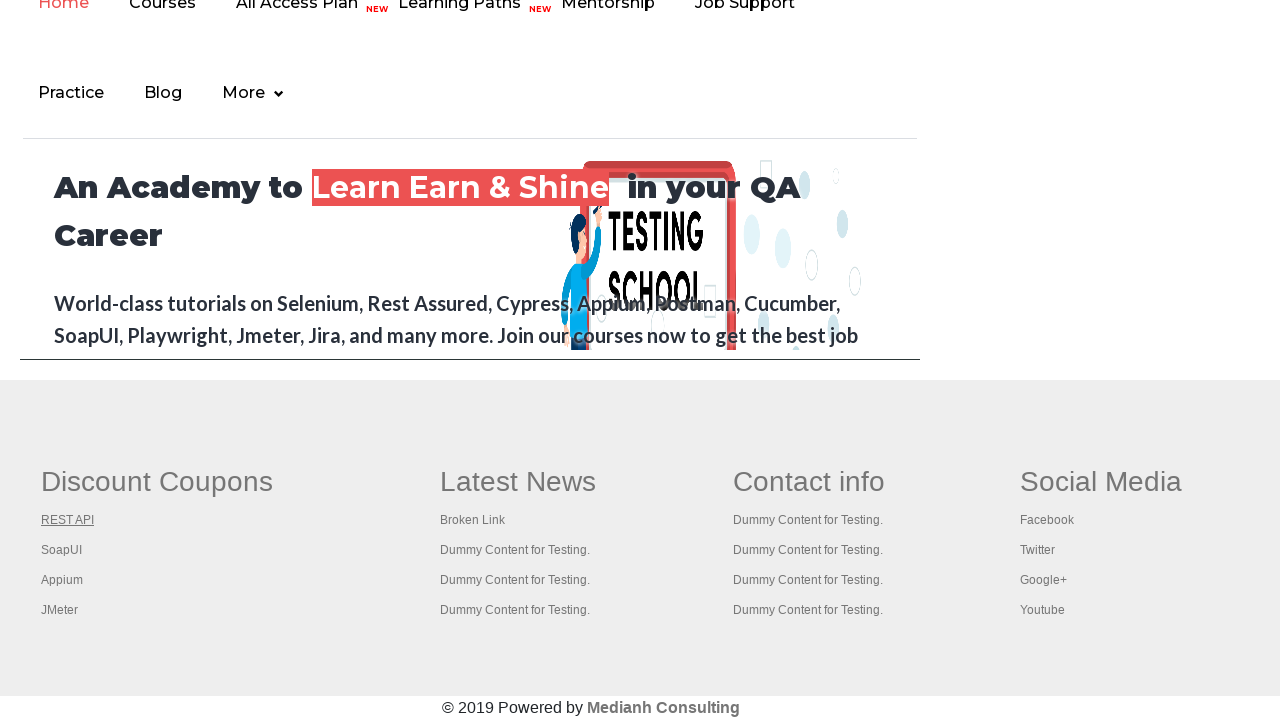

Closed new tab
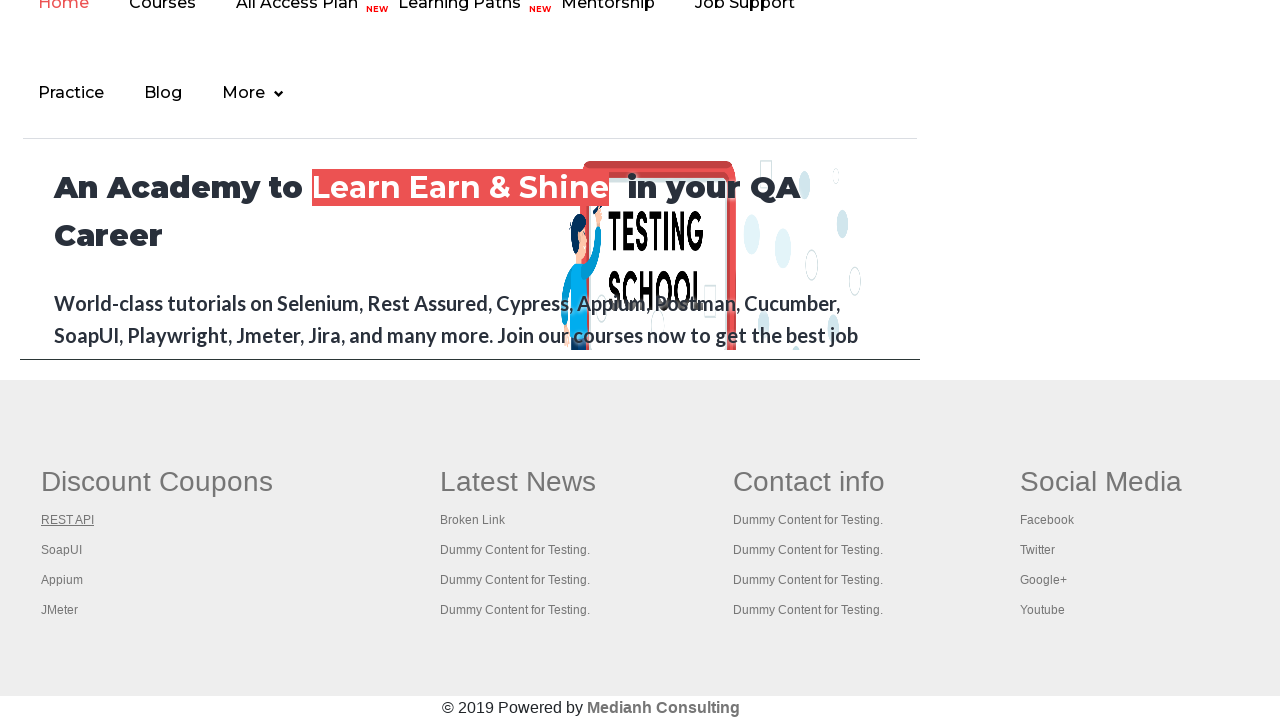

Retrieved link element at index 2
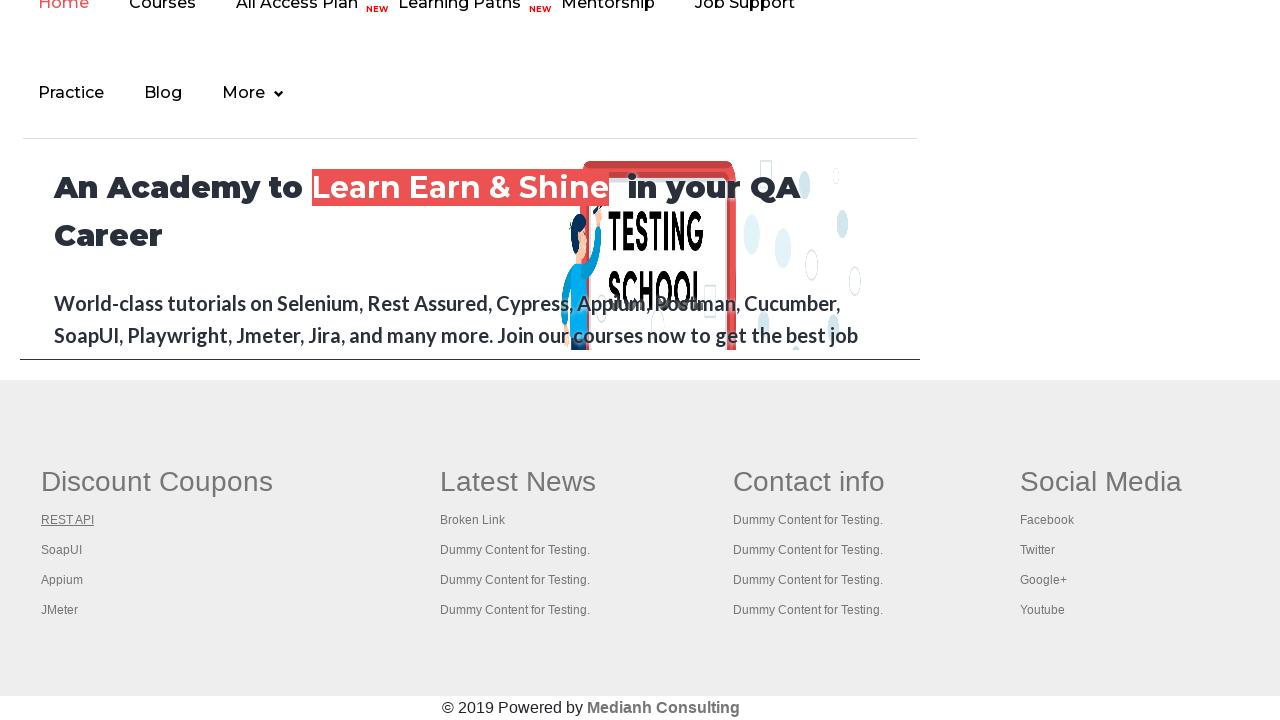

Opened link 2 in new tab using Ctrl+Click at (62, 550) on div#gf-BIG >> (//ul)[1] >> a >> nth=2
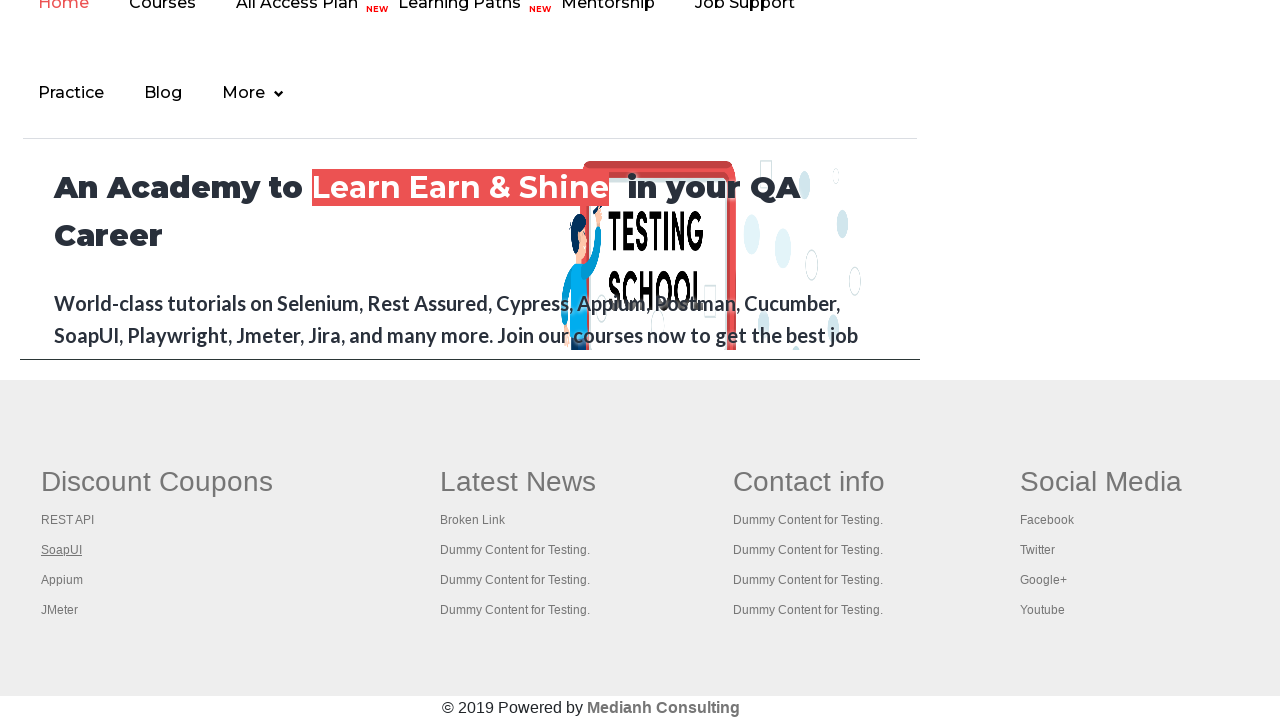

Captured new tab title: The World’s Most Popular API Testing Tool | SoapUI
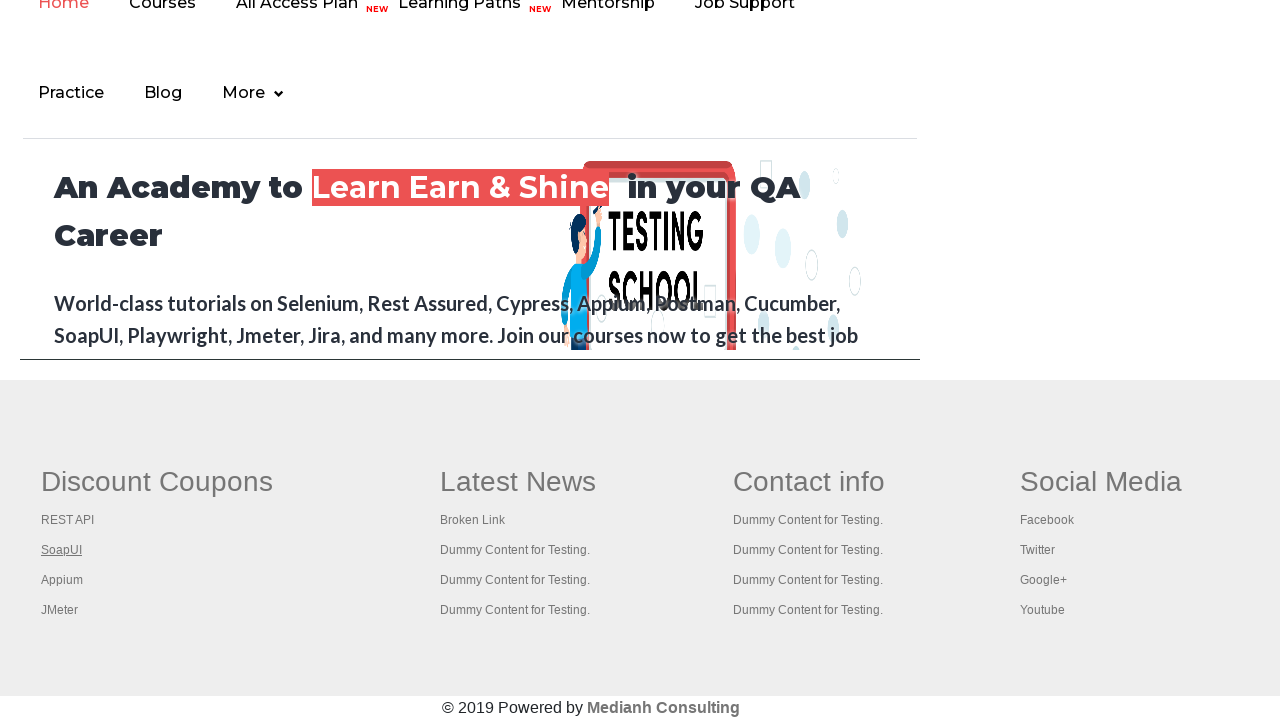

Closed new tab
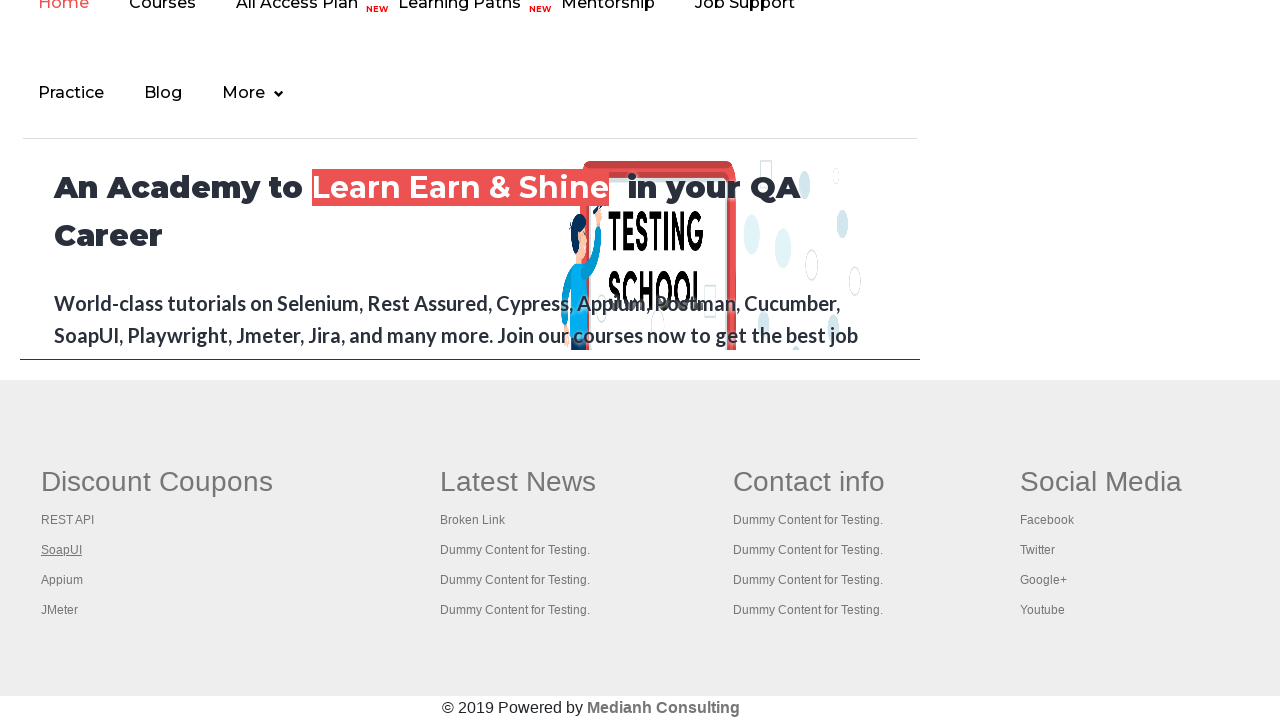

Retrieved link element at index 3
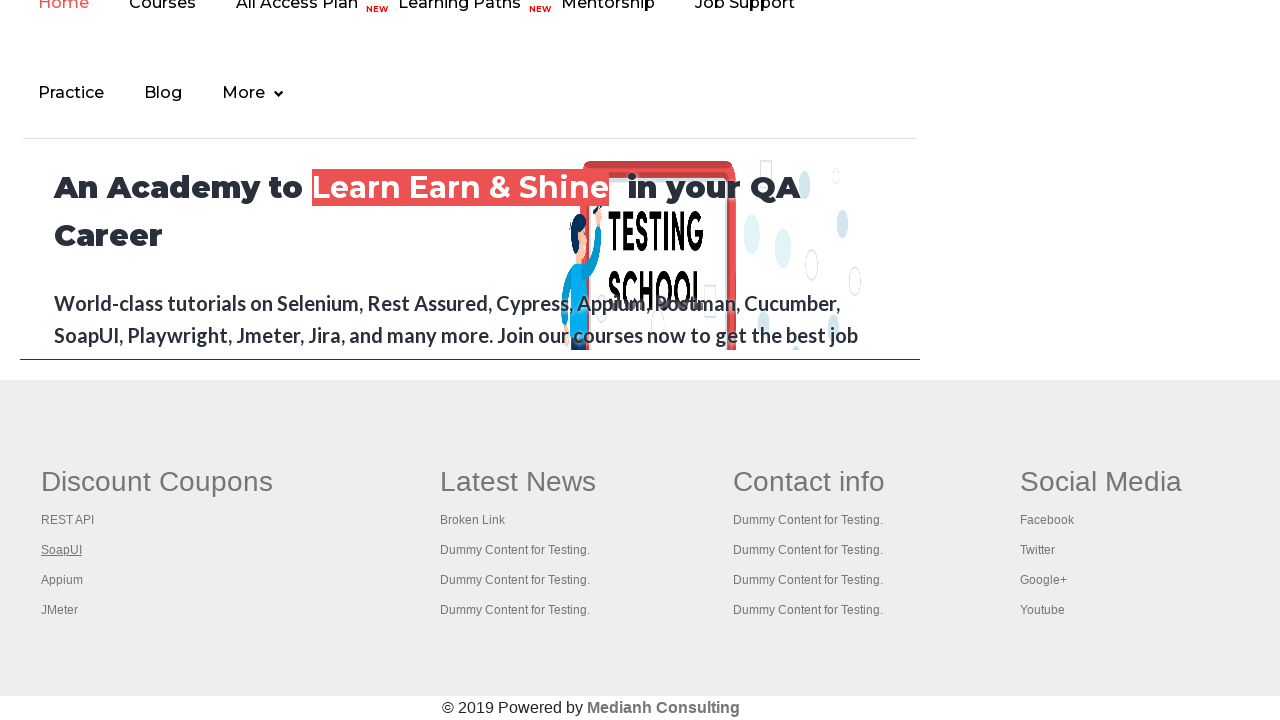

Opened link 3 in new tab using Ctrl+Click at (62, 580) on div#gf-BIG >> (//ul)[1] >> a >> nth=3
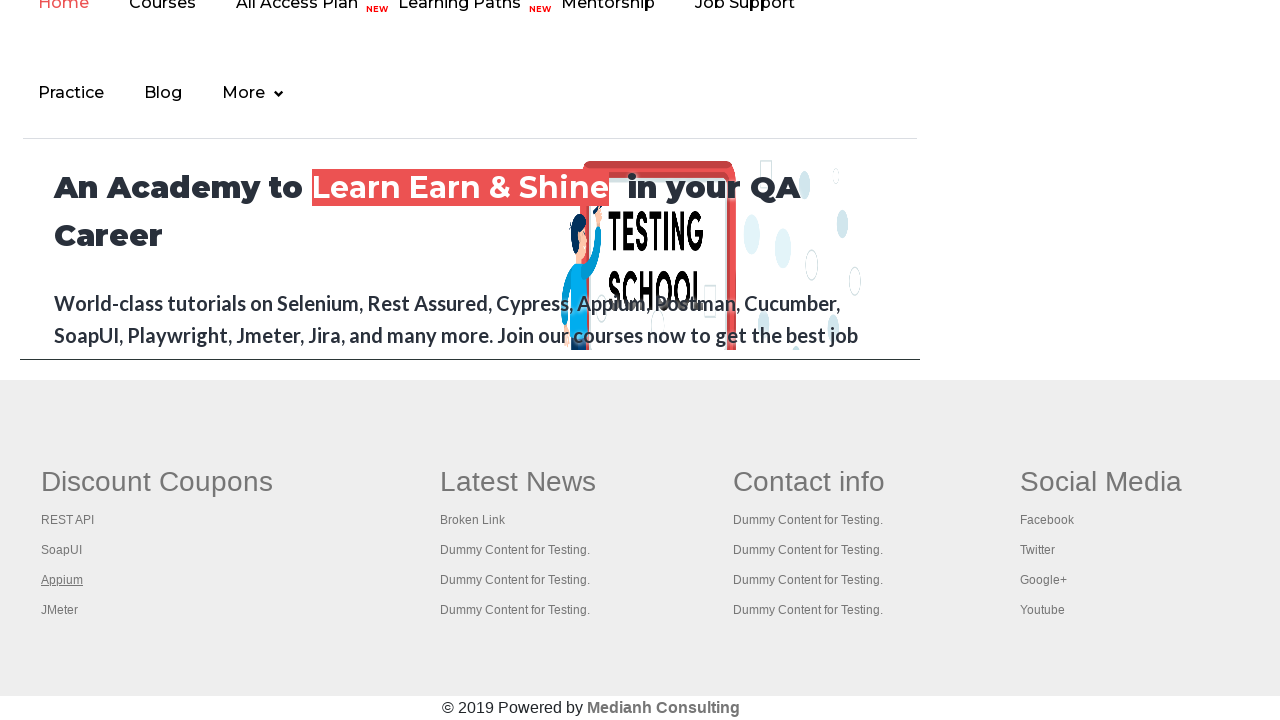

Captured new tab title: 
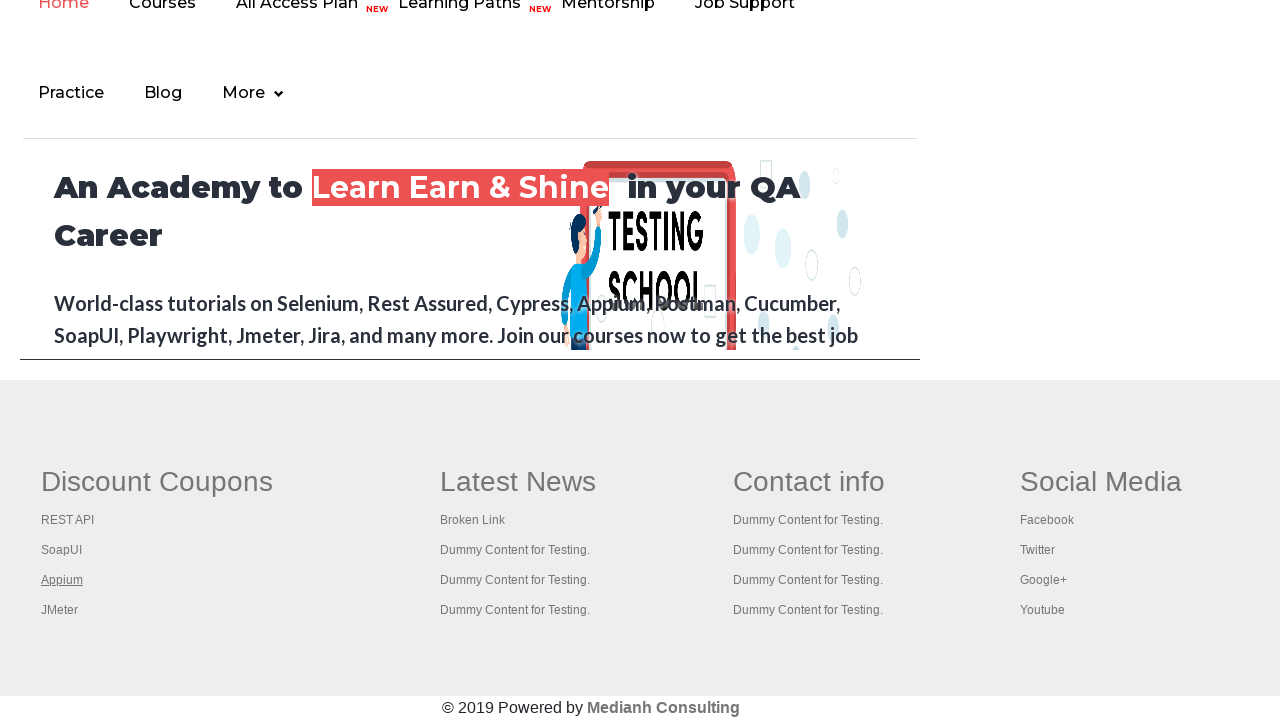

Closed new tab
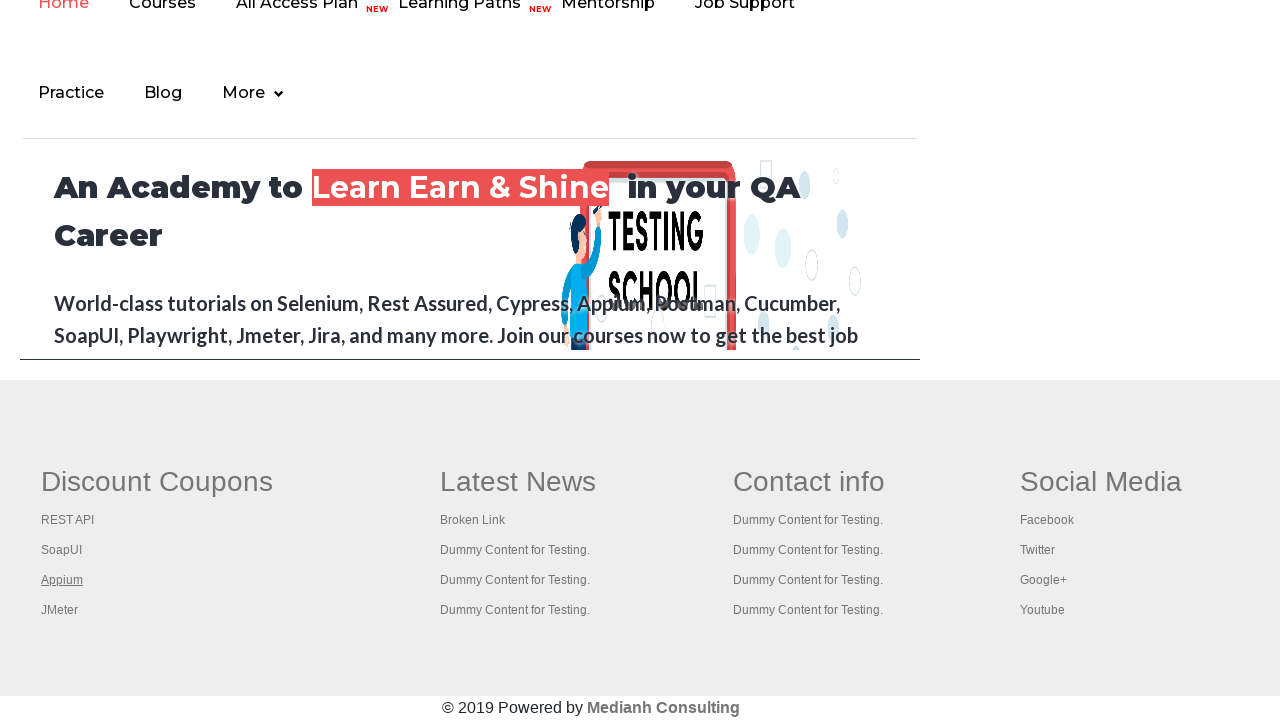

Retrieved link element at index 4
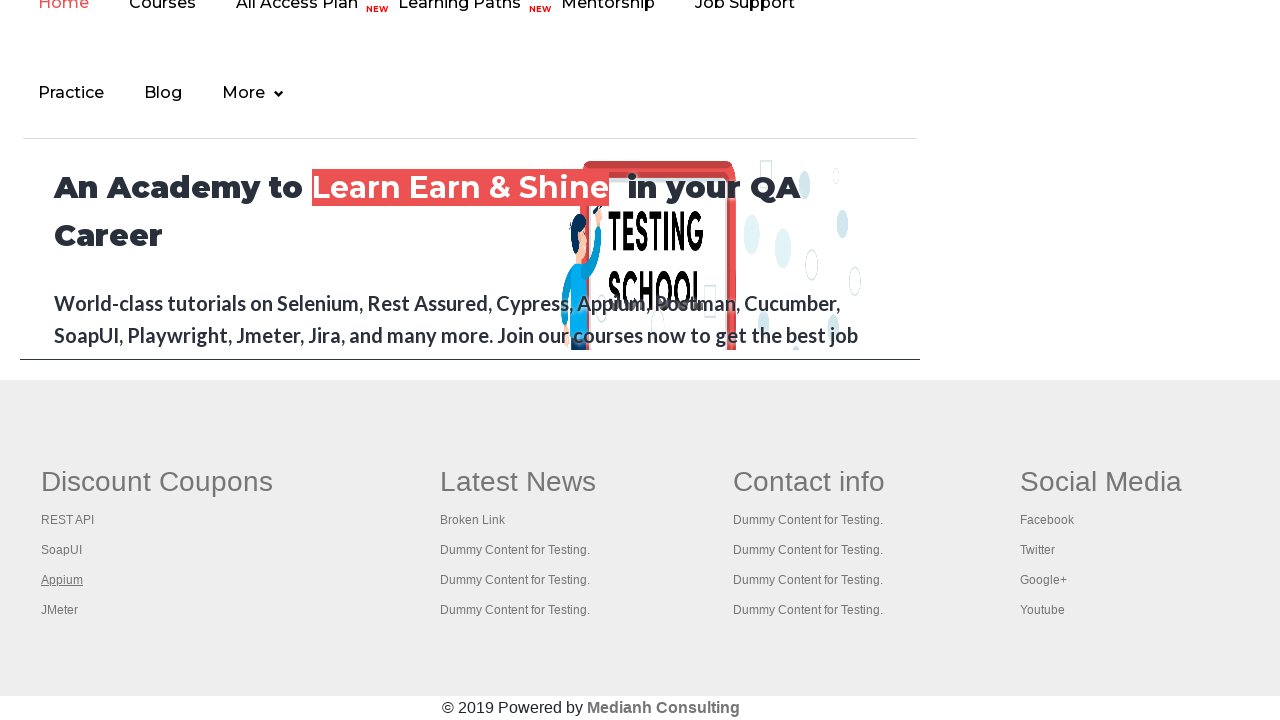

Opened link 4 in new tab using Ctrl+Click at (60, 610) on div#gf-BIG >> (//ul)[1] >> a >> nth=4
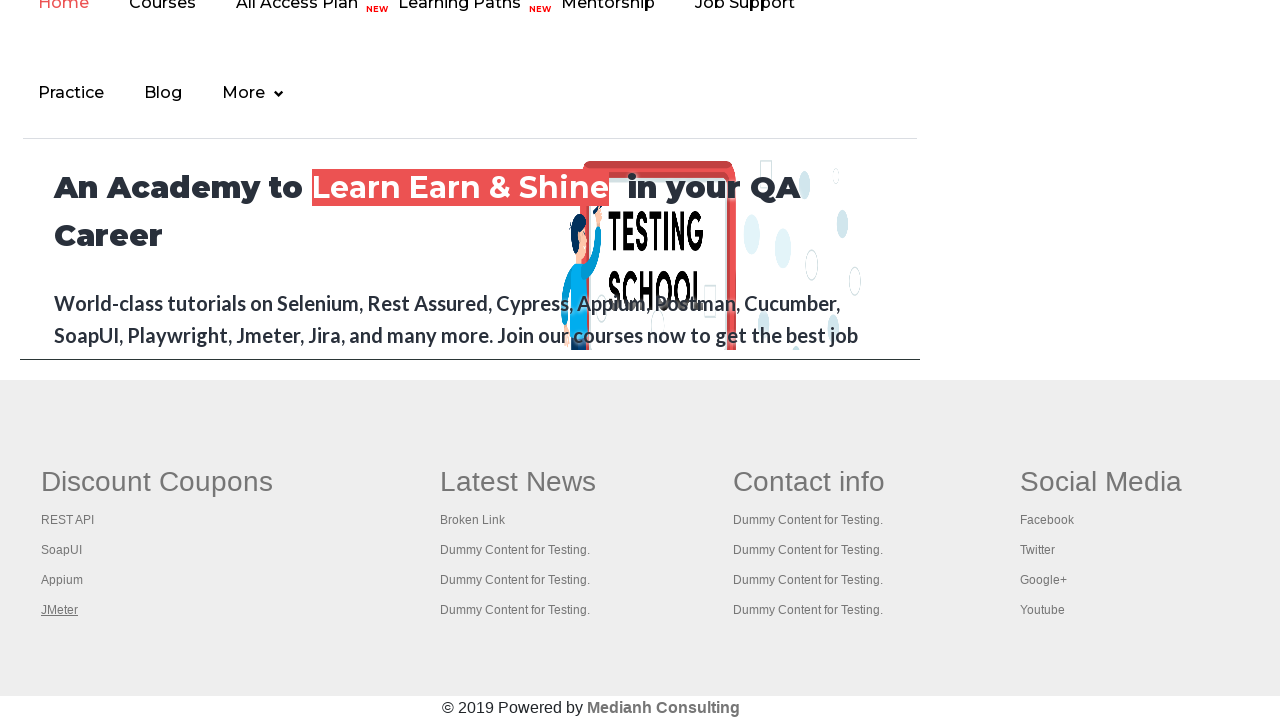

Captured new tab title: Apache JMeter - Apache JMeter™
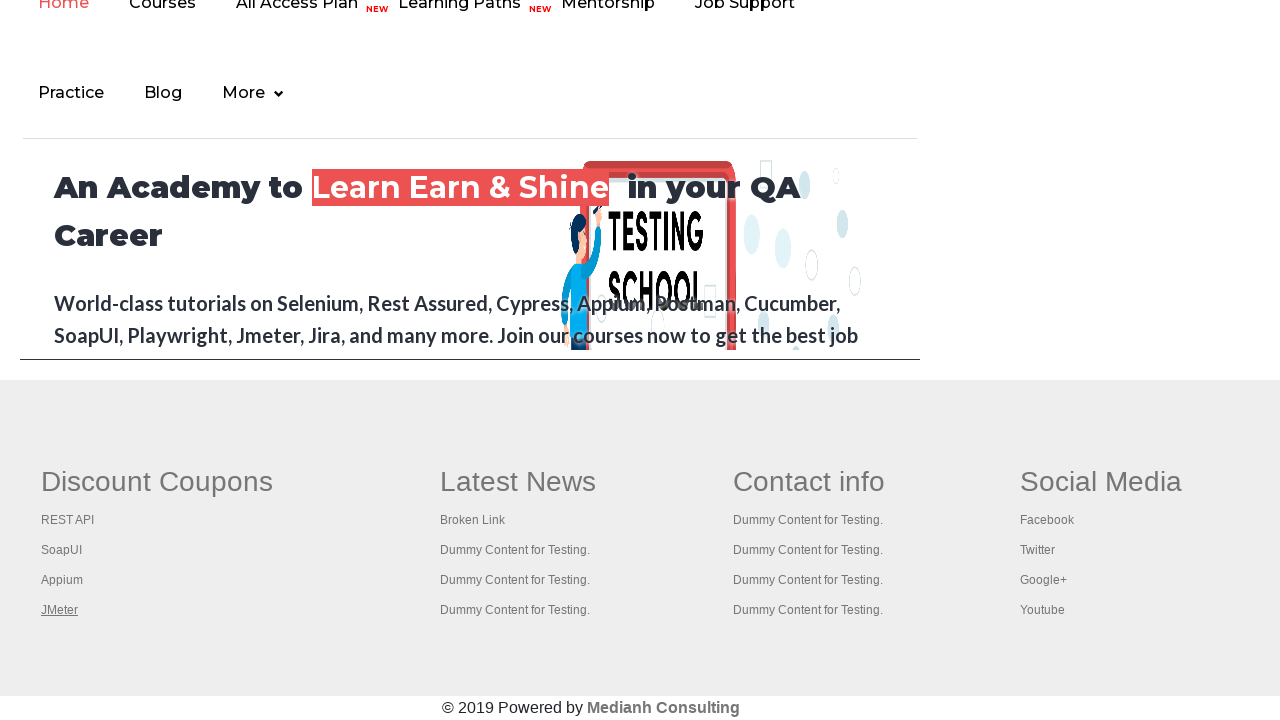

Closed new tab
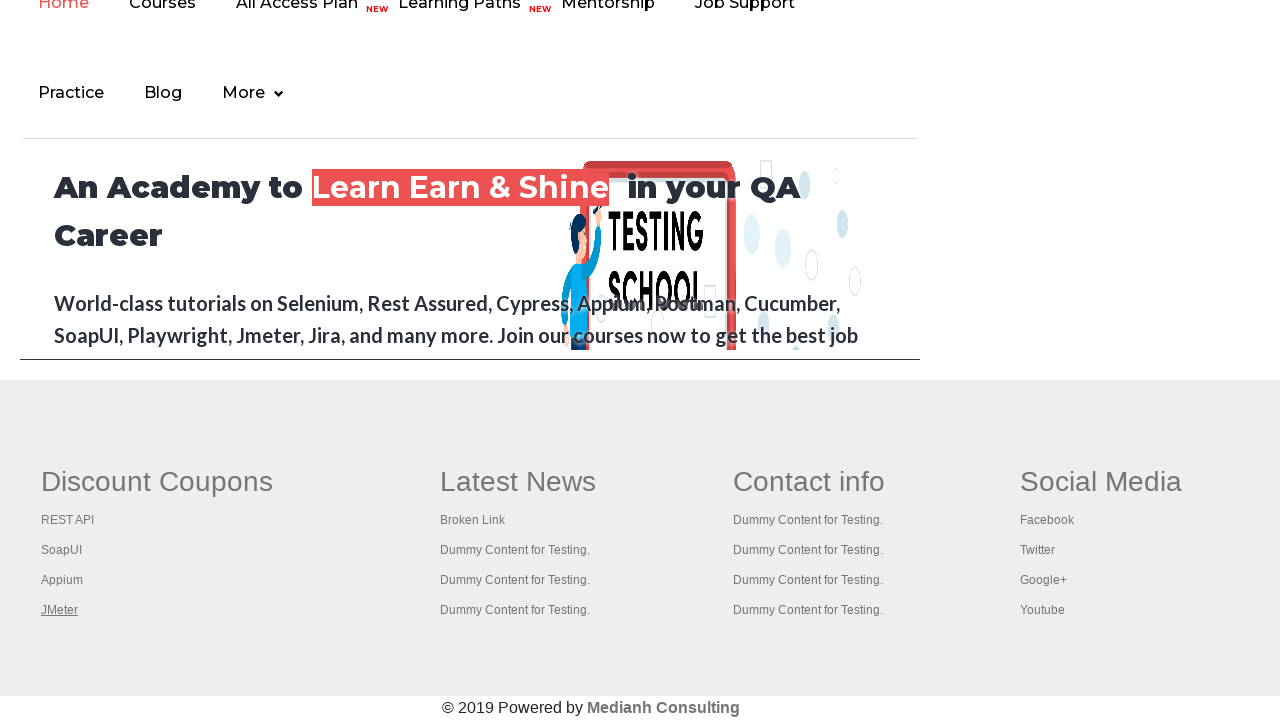

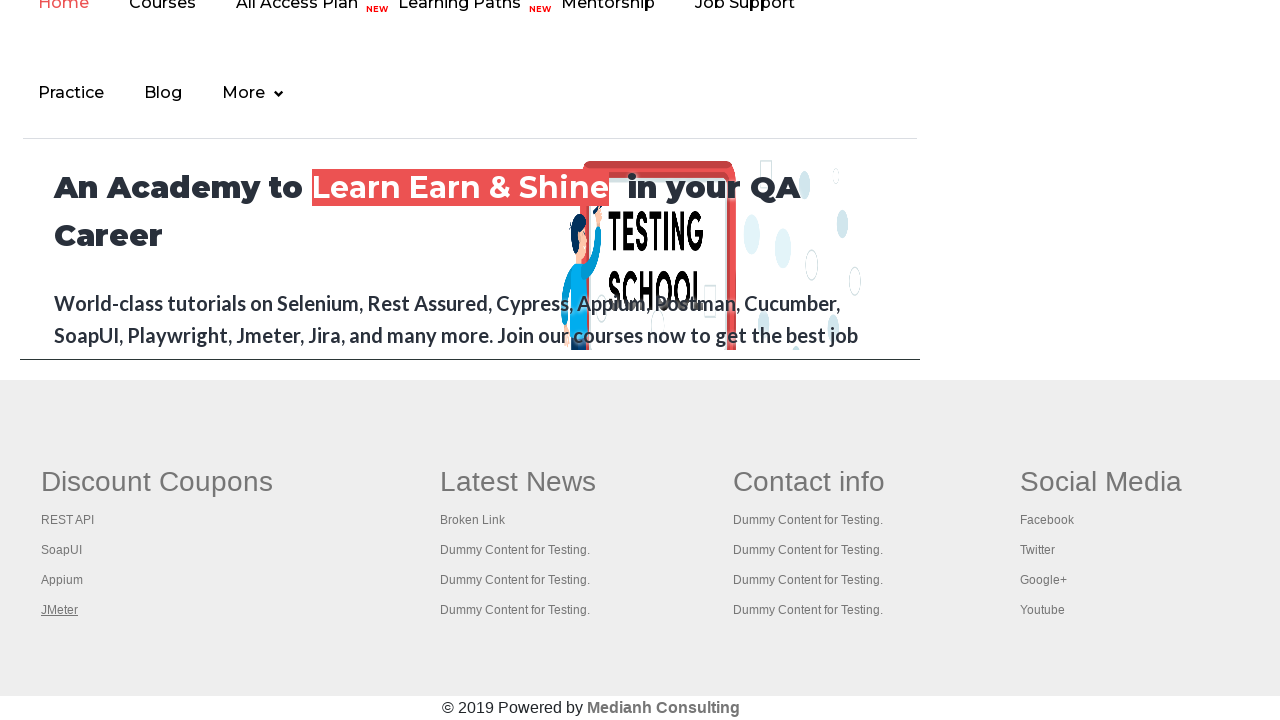